Tests clicking a button using keyboard input (RETURN key) on the OpenCart demo site's search button

Starting URL: https://naveenautomationlabs.com/opencart/

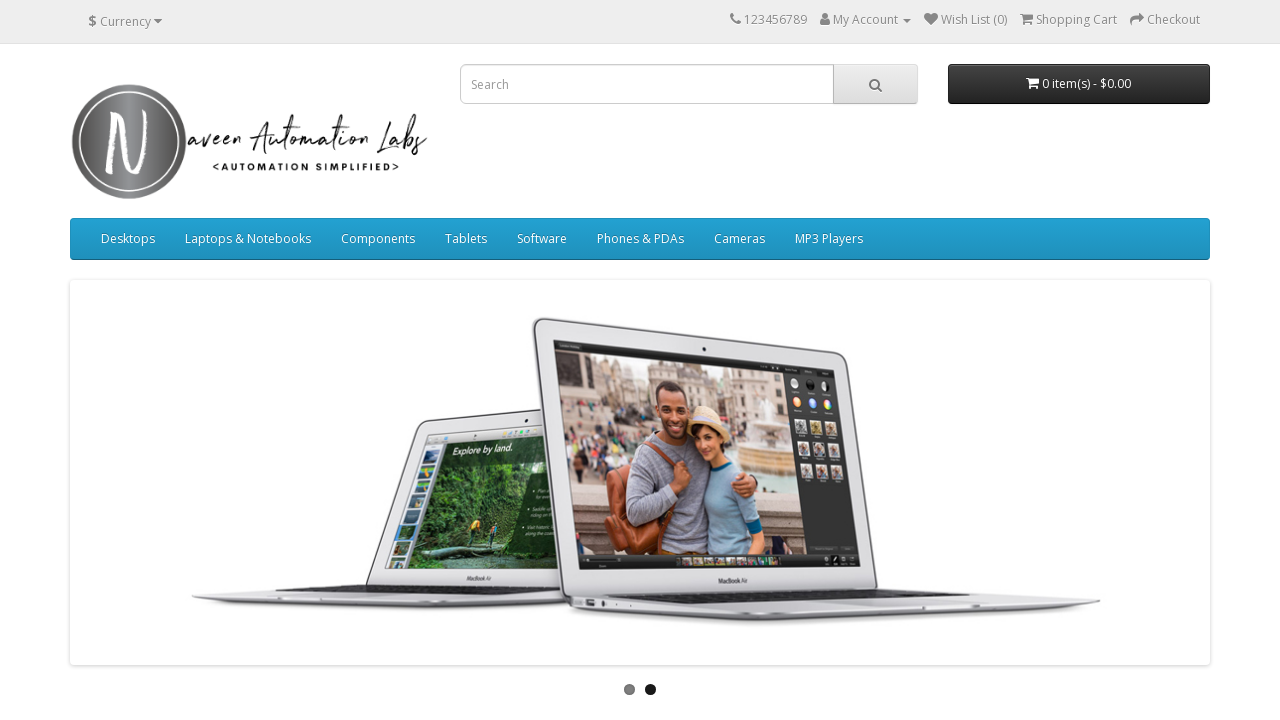

Pressed Enter key on search button to submit search query on button.btn.btn-default.btn-lg
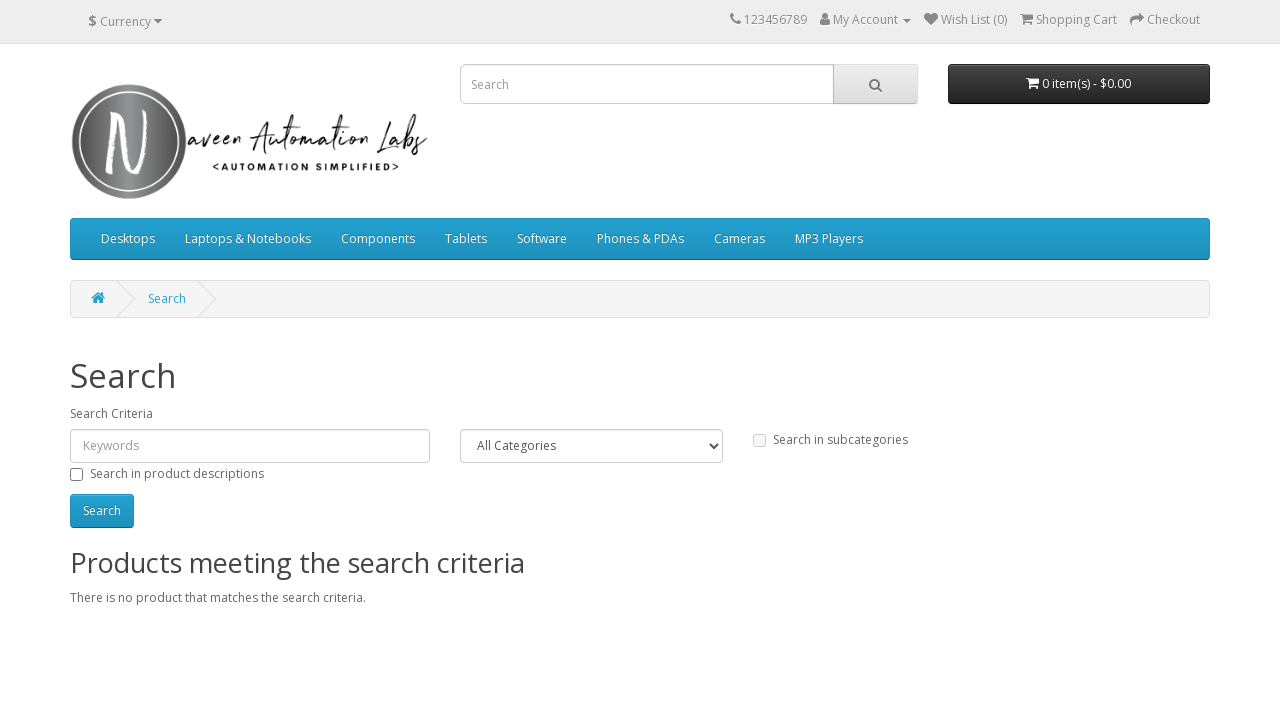

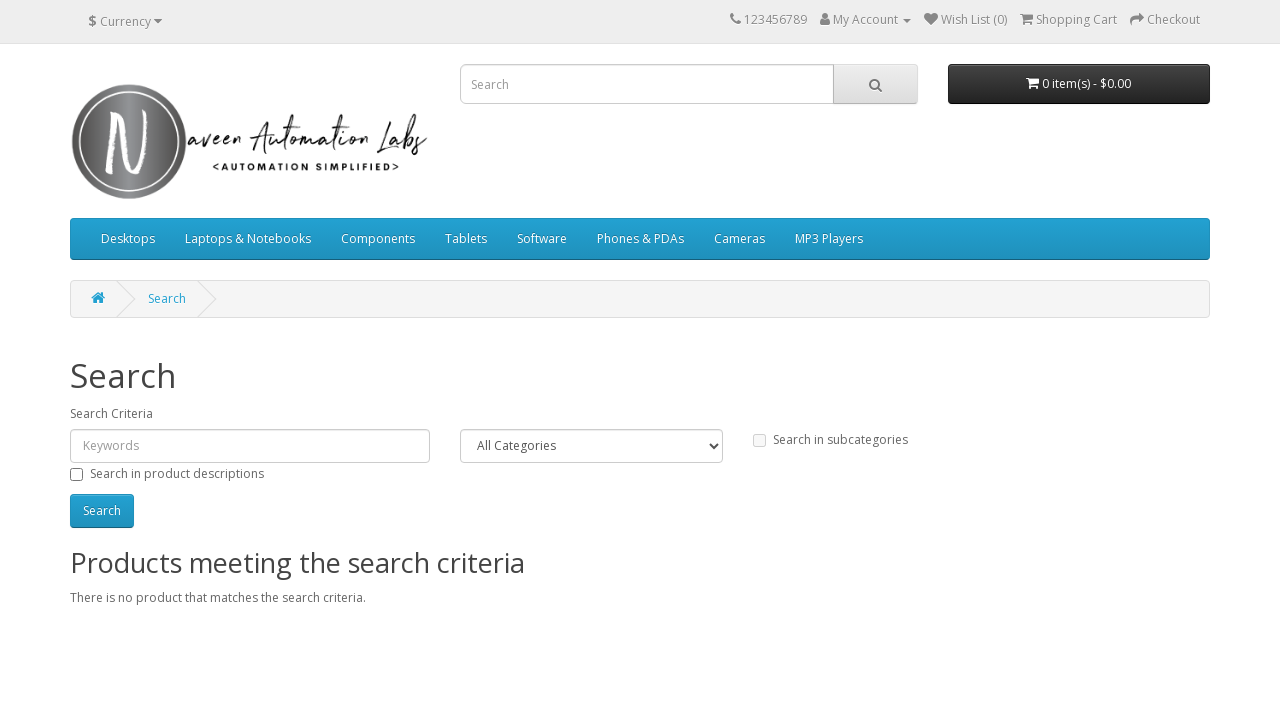